Tests clicking radio buttons in a radio group by selecting the second and third options

Starting URL: http://antoniotrindade.com.br/treinoautomacao/elementsweb.html

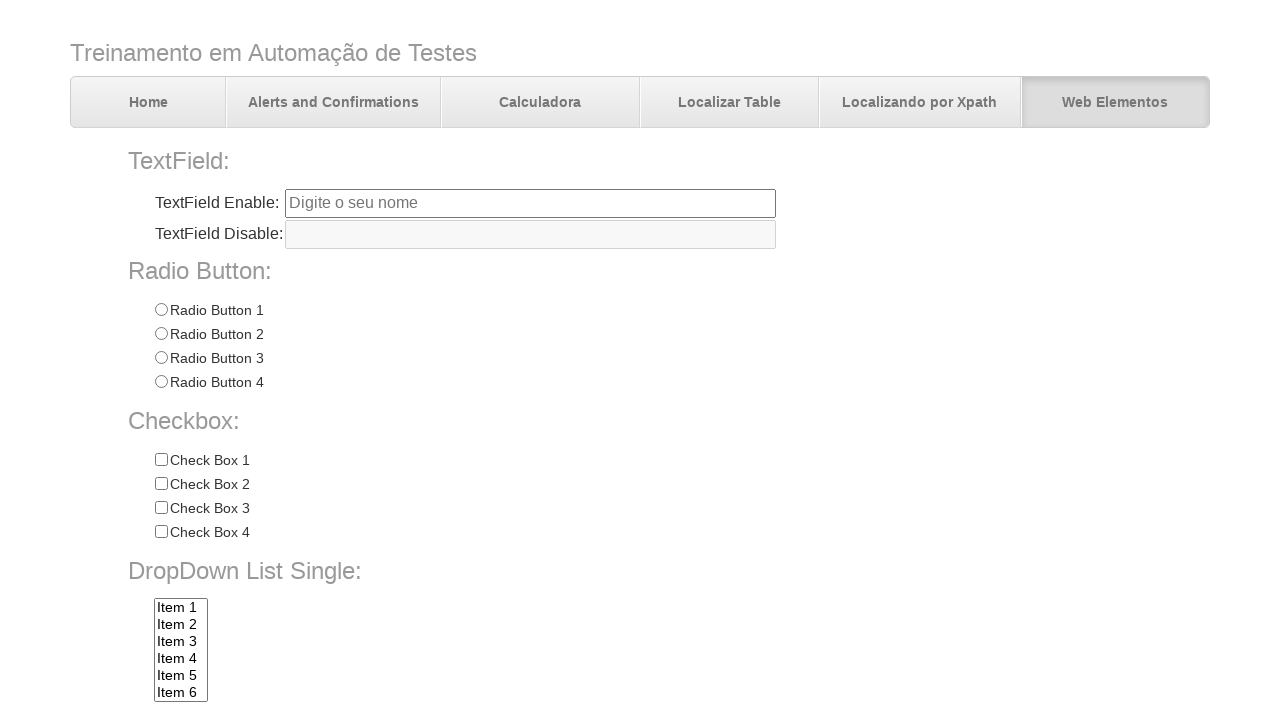

Located all radio buttons in the radioGroup1
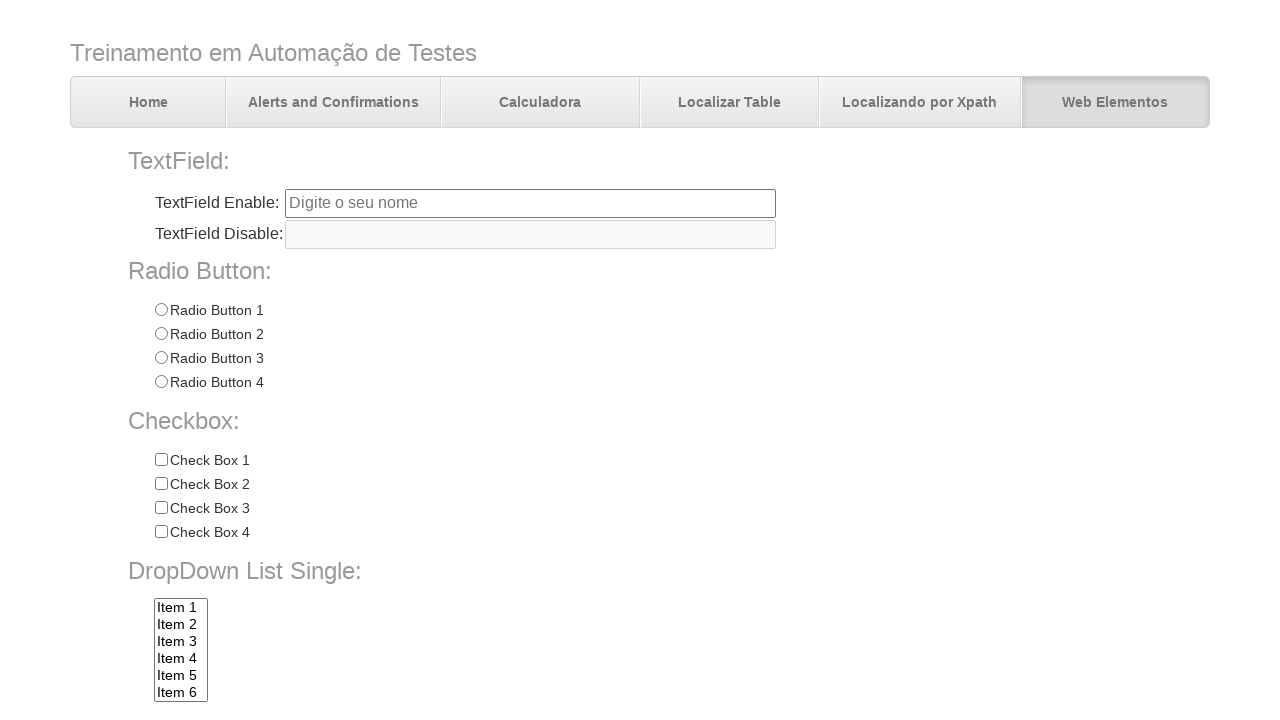

Clicked the second radio button (index 1) at (161, 334) on input[name='radioGroup1'] >> nth=1
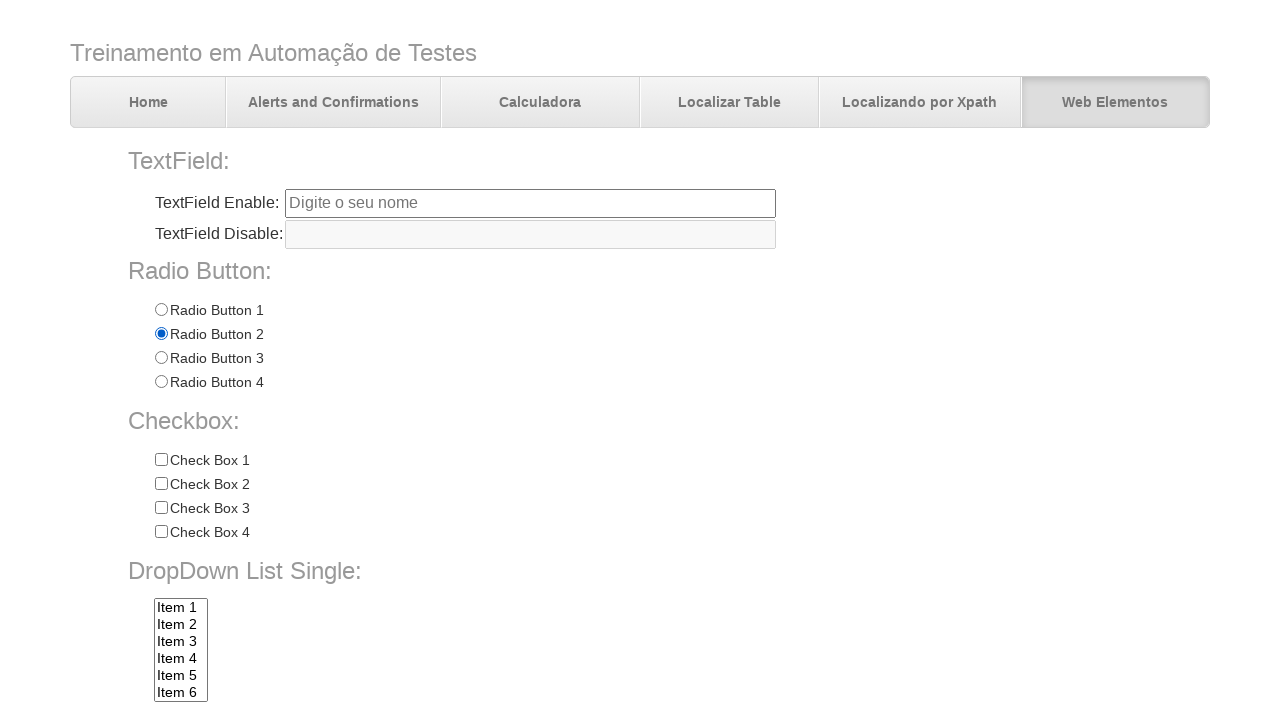

Clicked the third radio button (index 2) at (161, 358) on input[name='radioGroup1'] >> nth=2
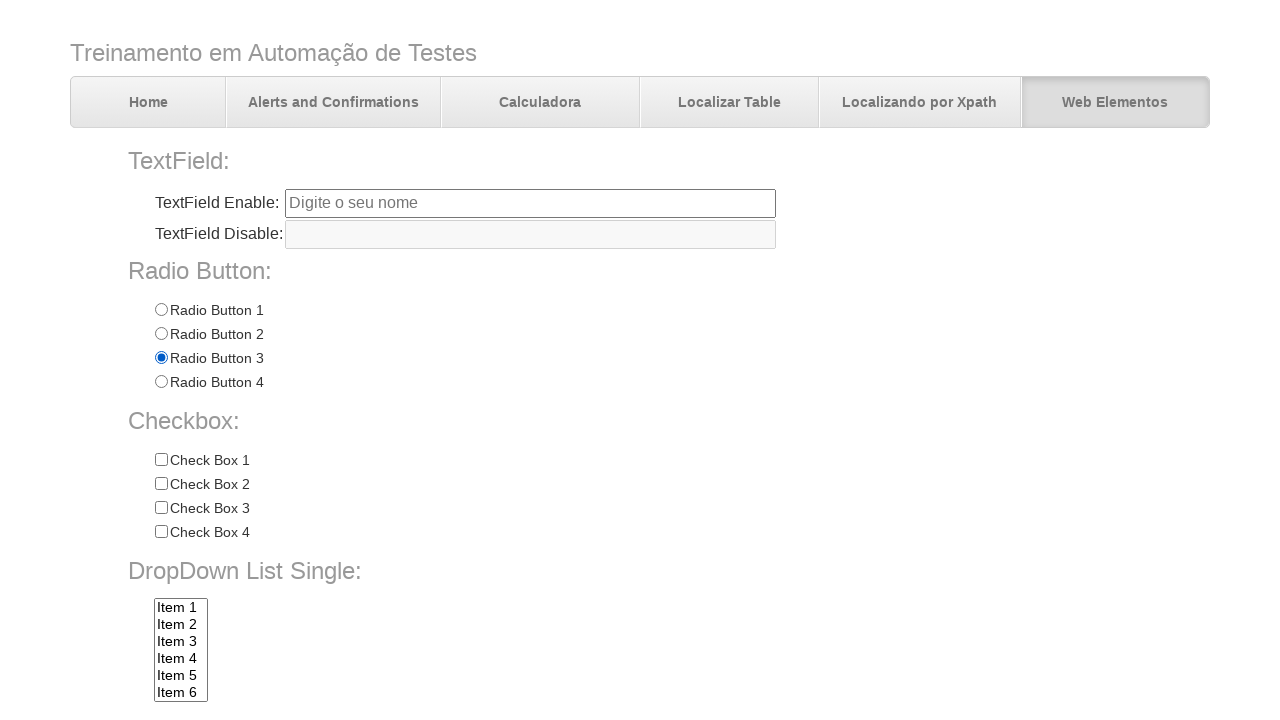

Verified that the third radio button is selected
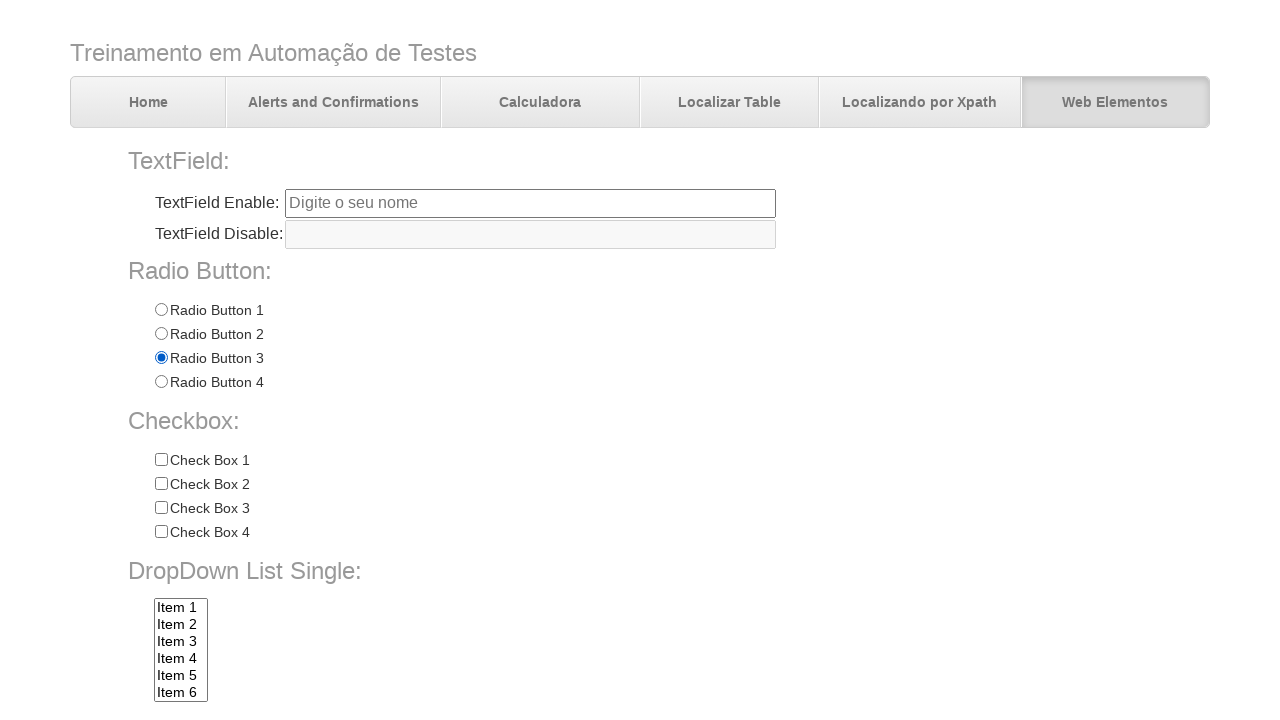

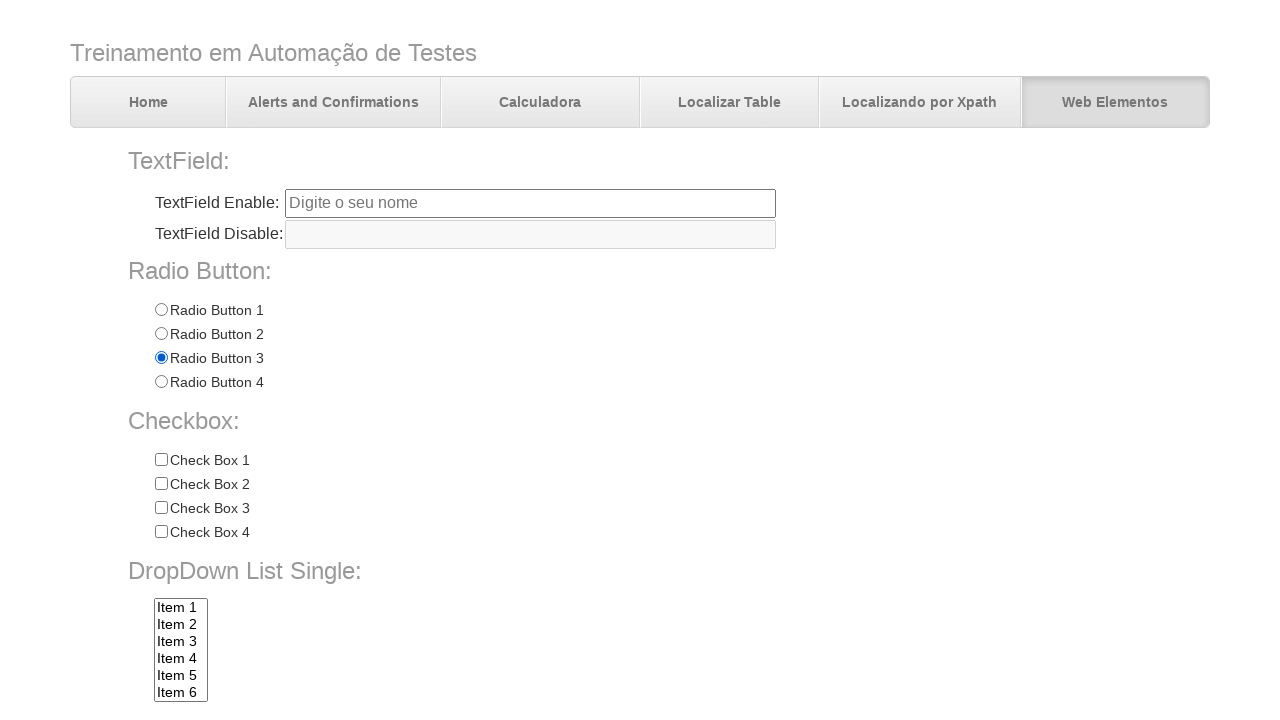